Tests JavaScript alert handling by clicking buttons to trigger JS Alert, JS Confirm, and JS Prompt dialogs, then interacting with each alert type (accepting, dismissing, and entering text)

Starting URL: https://the-internet.herokuapp.com/javascript_alerts

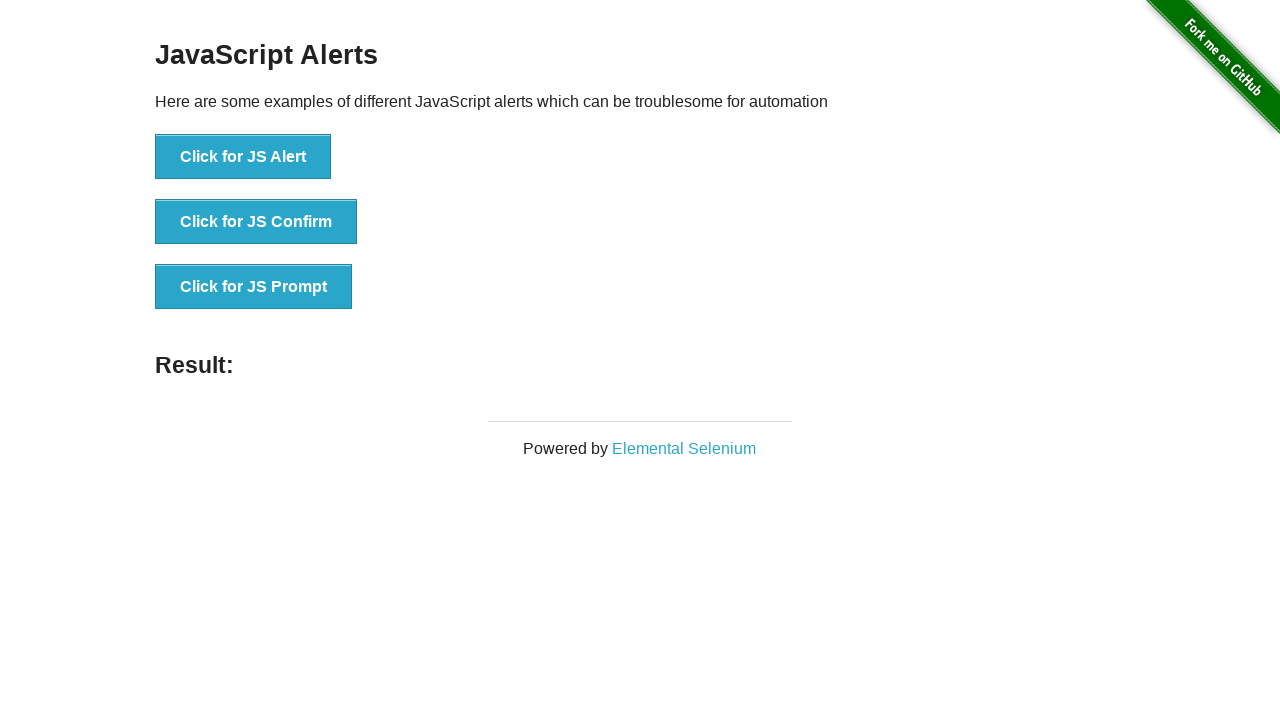

Clicked first button to trigger JS Alert dialog at (243, 157) on button >> nth=0
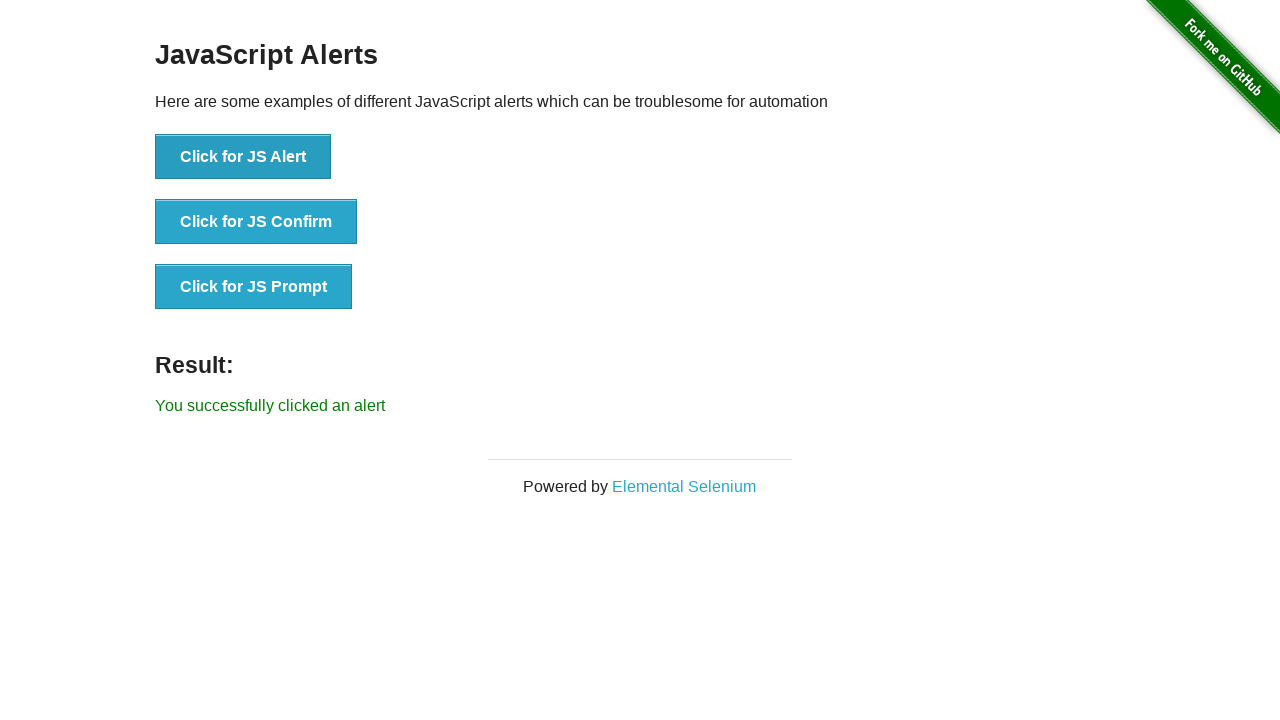

Set up dialog handler to accept JS Alert
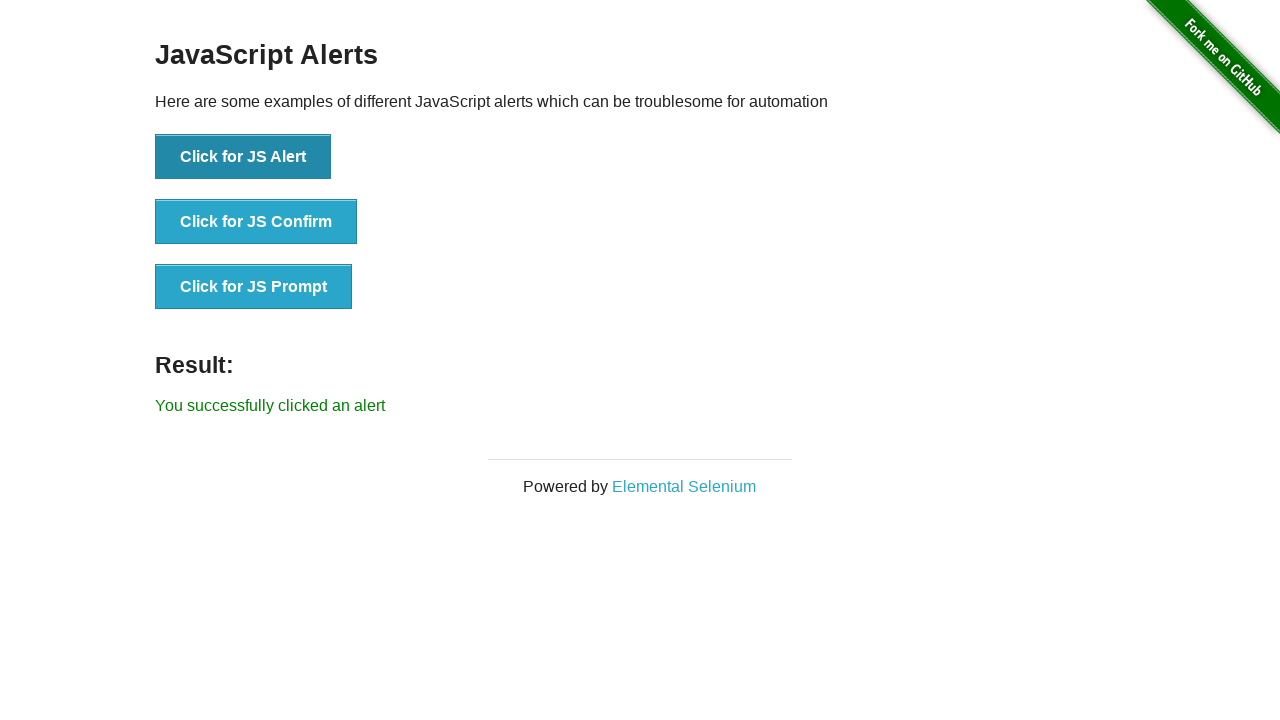

Waited for JS Alert to be accepted
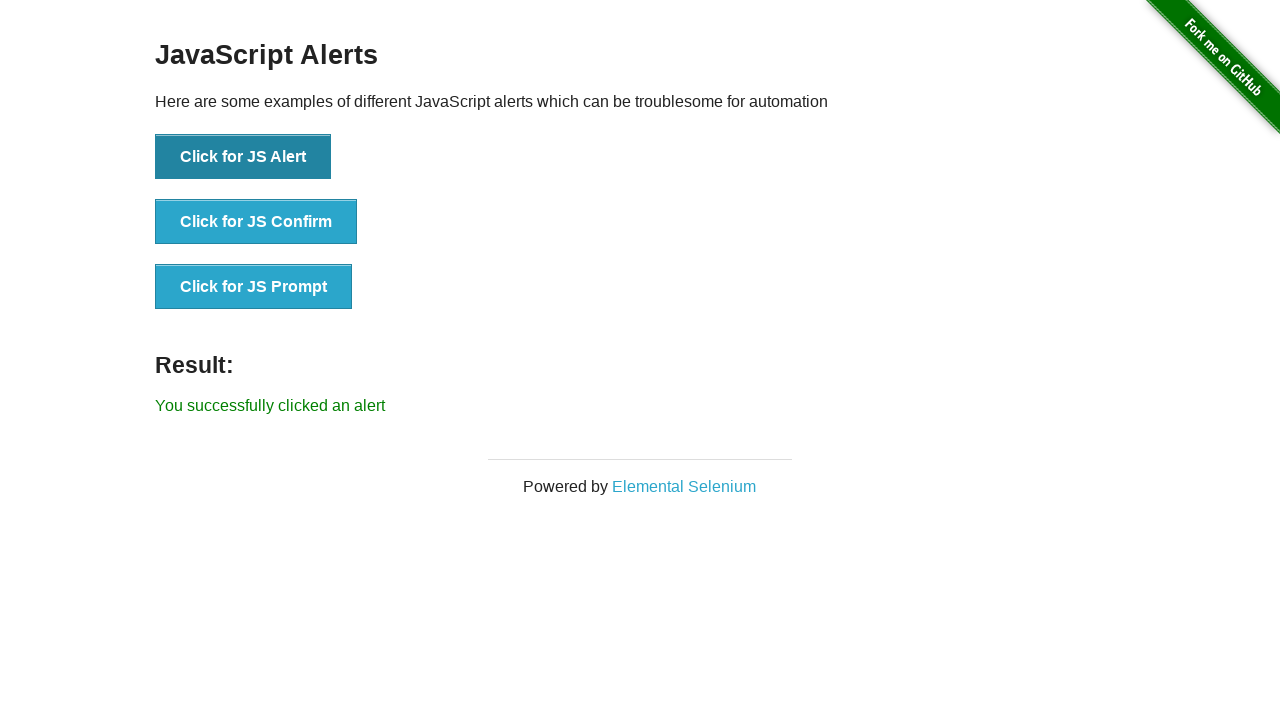

Clicked second button to trigger JS Confirm dialog at (256, 222) on button >> nth=1
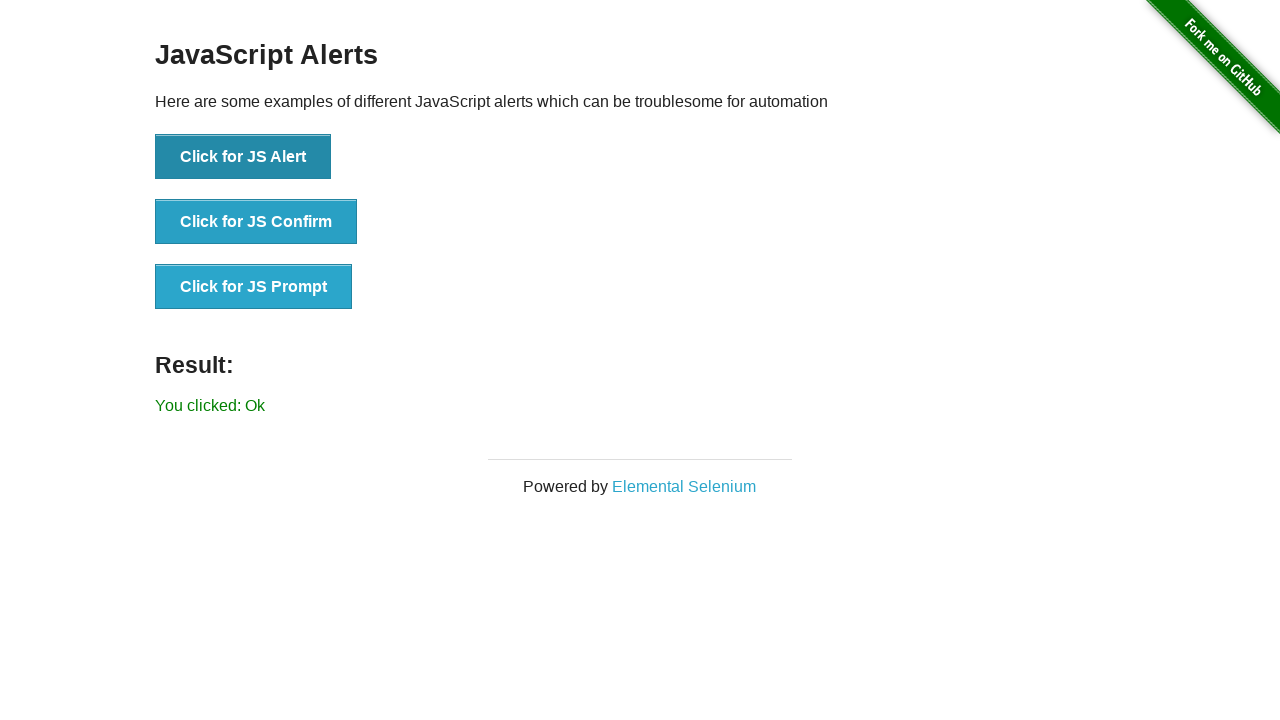

Set up dialog handler to dismiss JS Confirm
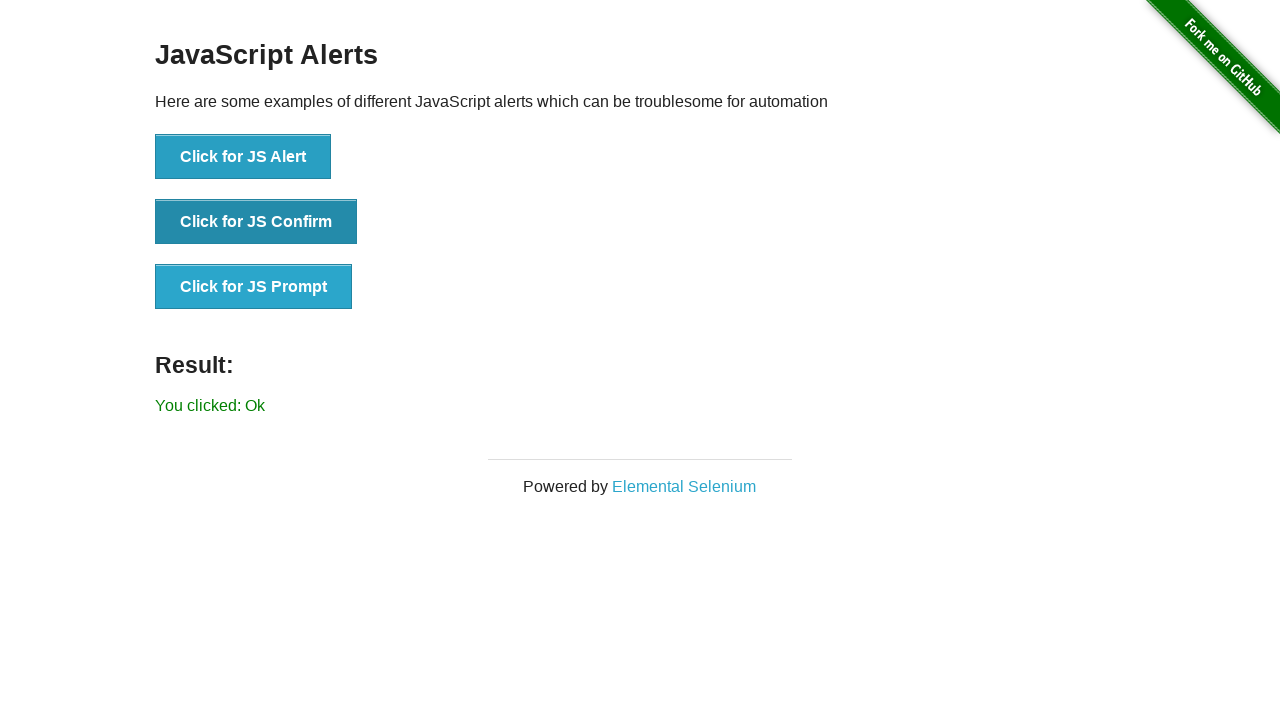

Waited for JS Confirm to be dismissed
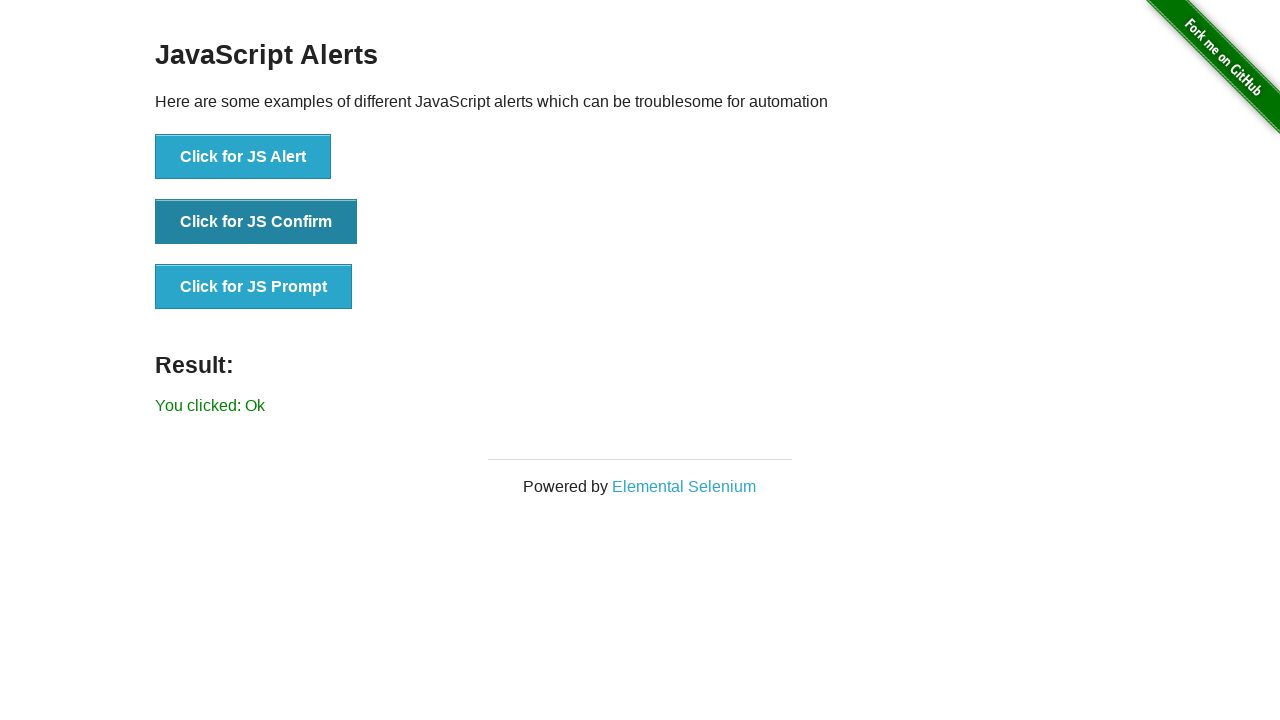

Clicked third button to trigger JS Prompt dialog at (254, 287) on button >> nth=2
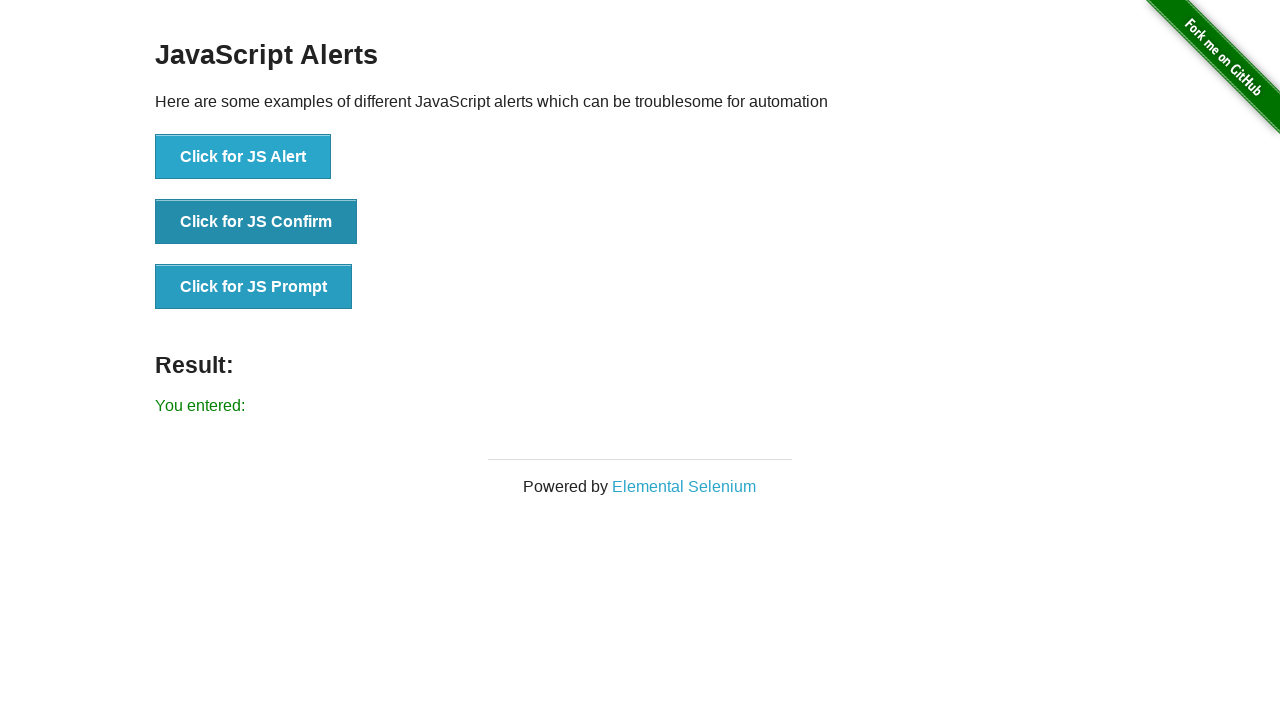

Set up dialog handler to accept JS Prompt with text 'Harika Eda'
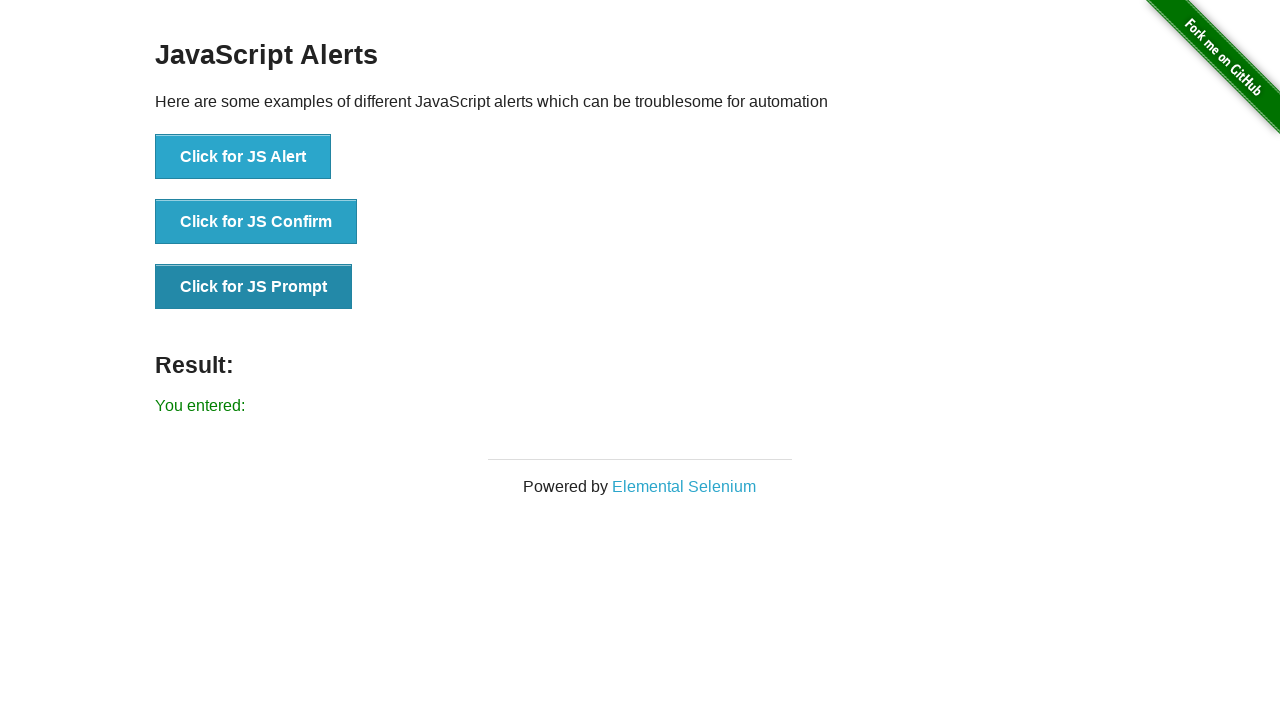

Waited for JS Prompt to be accepted with text input
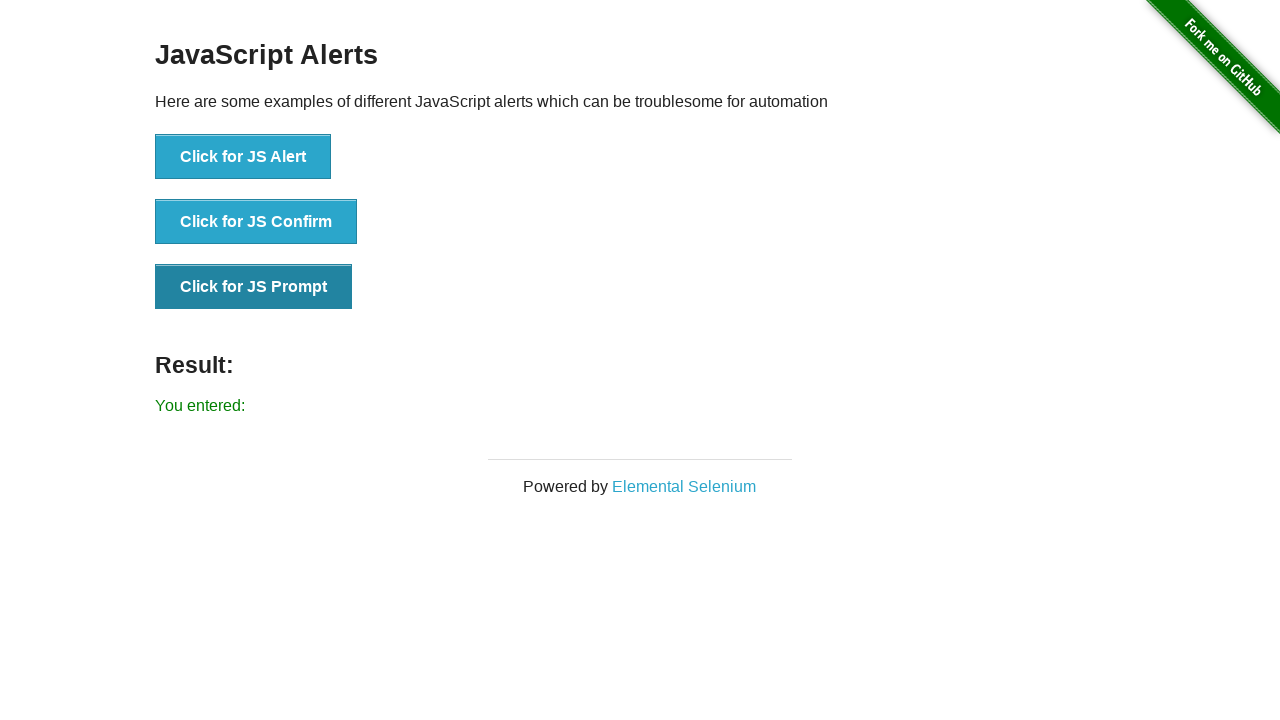

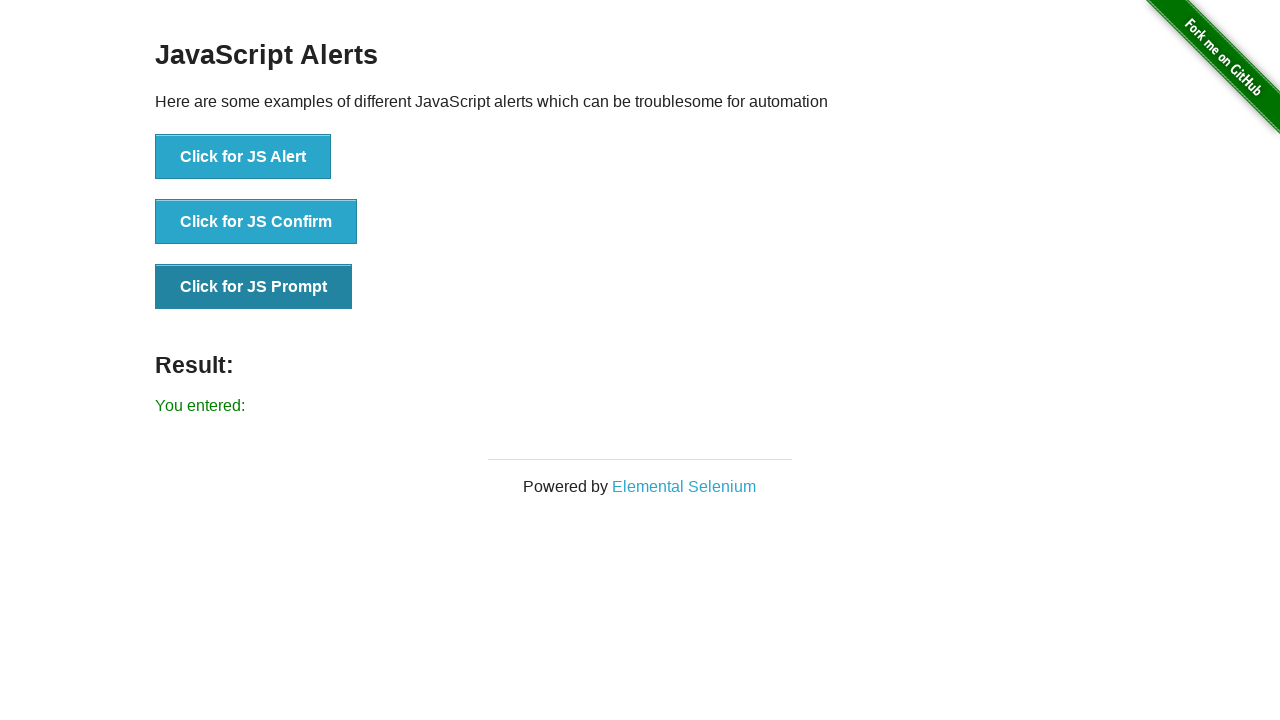